Tests table sorting functionality and pagination by clicking on column header to sort, verifying sort order, and navigating through pages to find a specific item and retrieve its price

Starting URL: https://rahulshettyacademy.com/seleniumPractise/#/offers

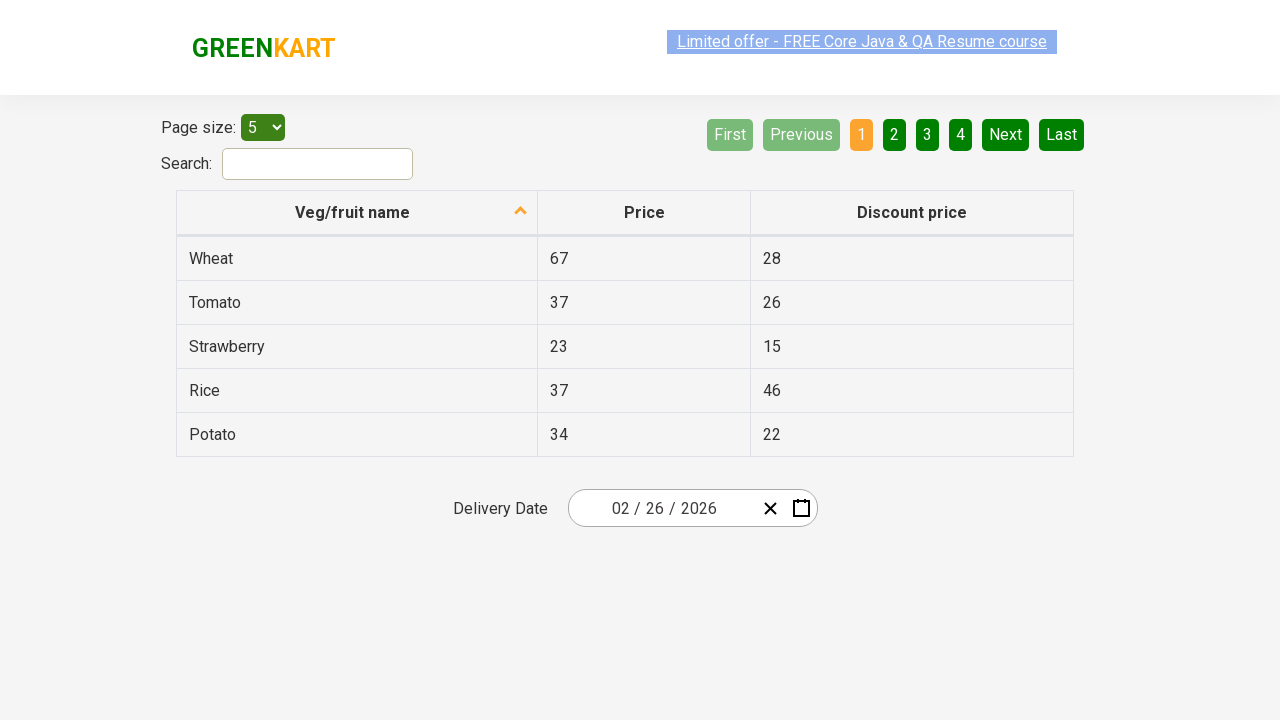

Clicked first column header to sort table at (357, 213) on xpath=//tr/th[1]
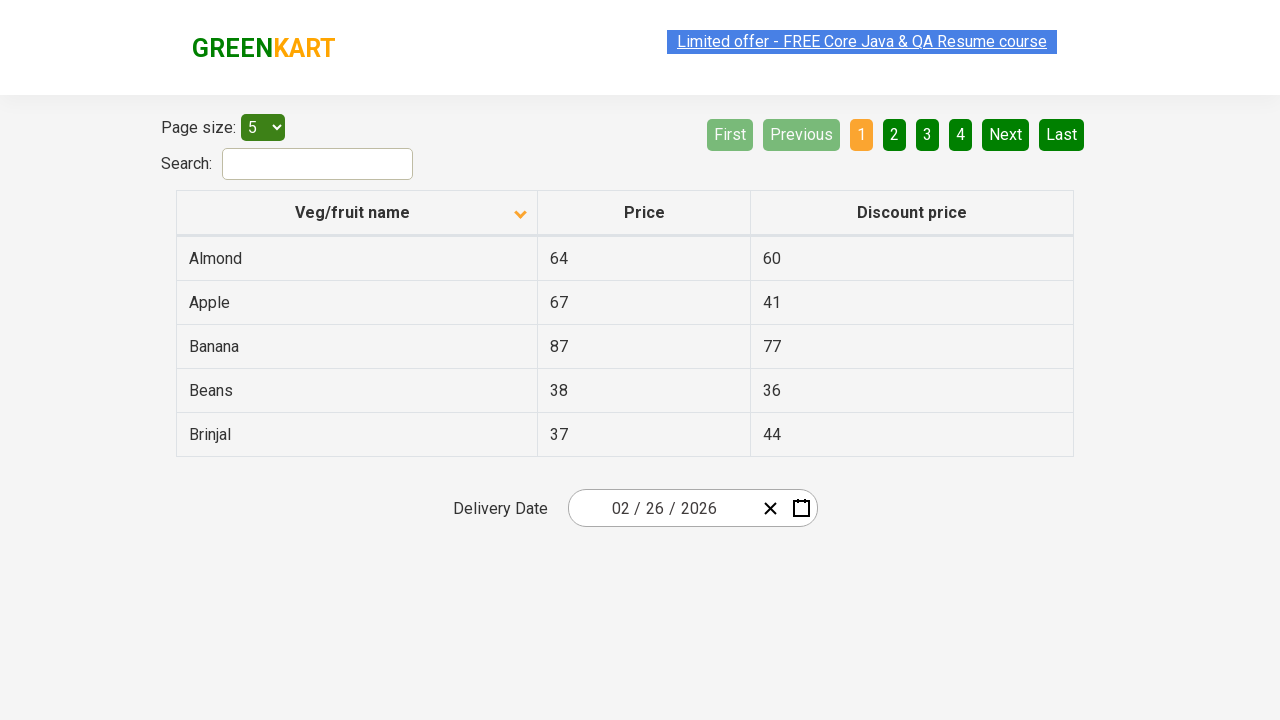

Retrieved all product names from first column
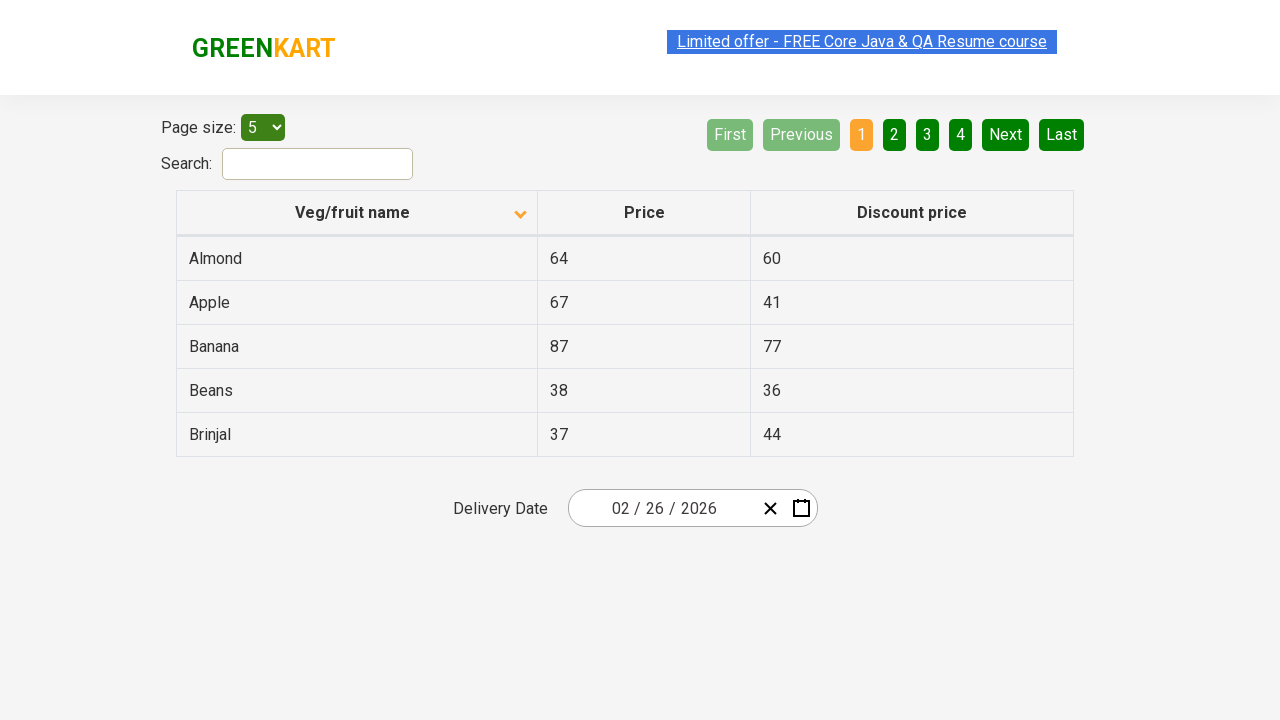

Extracted 5 product names into list
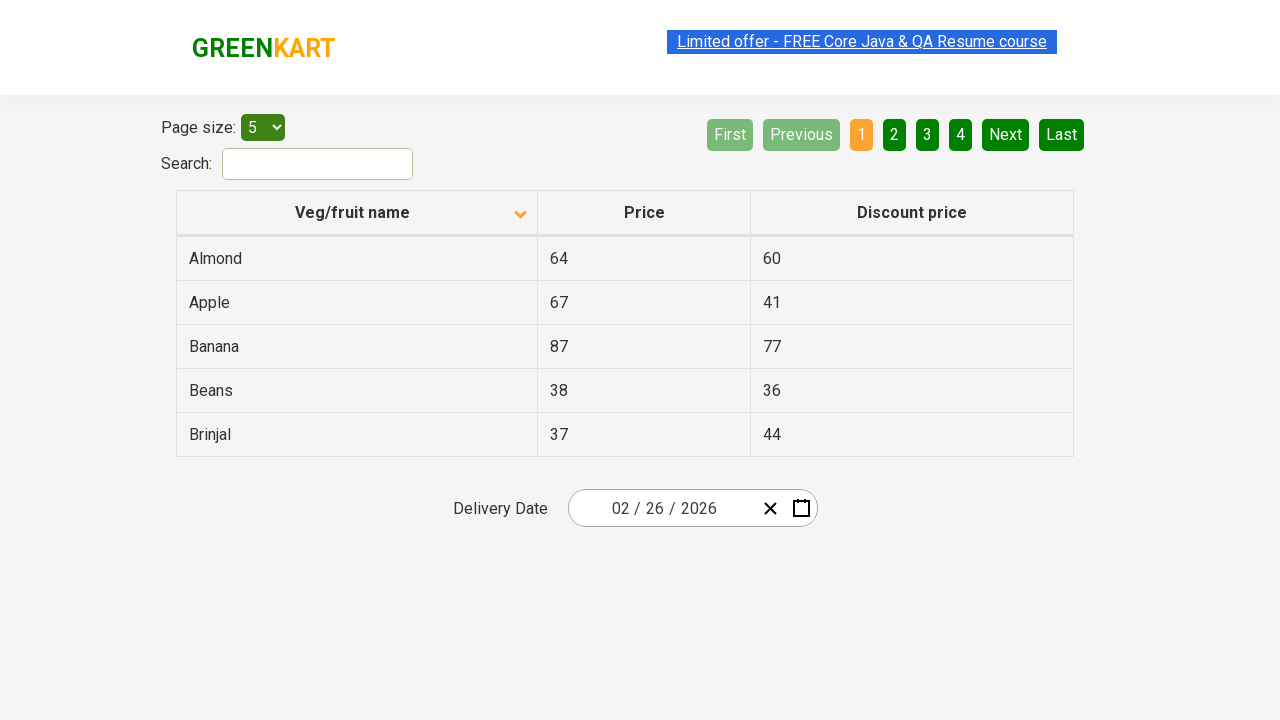

Verified table is sorted in ascending order
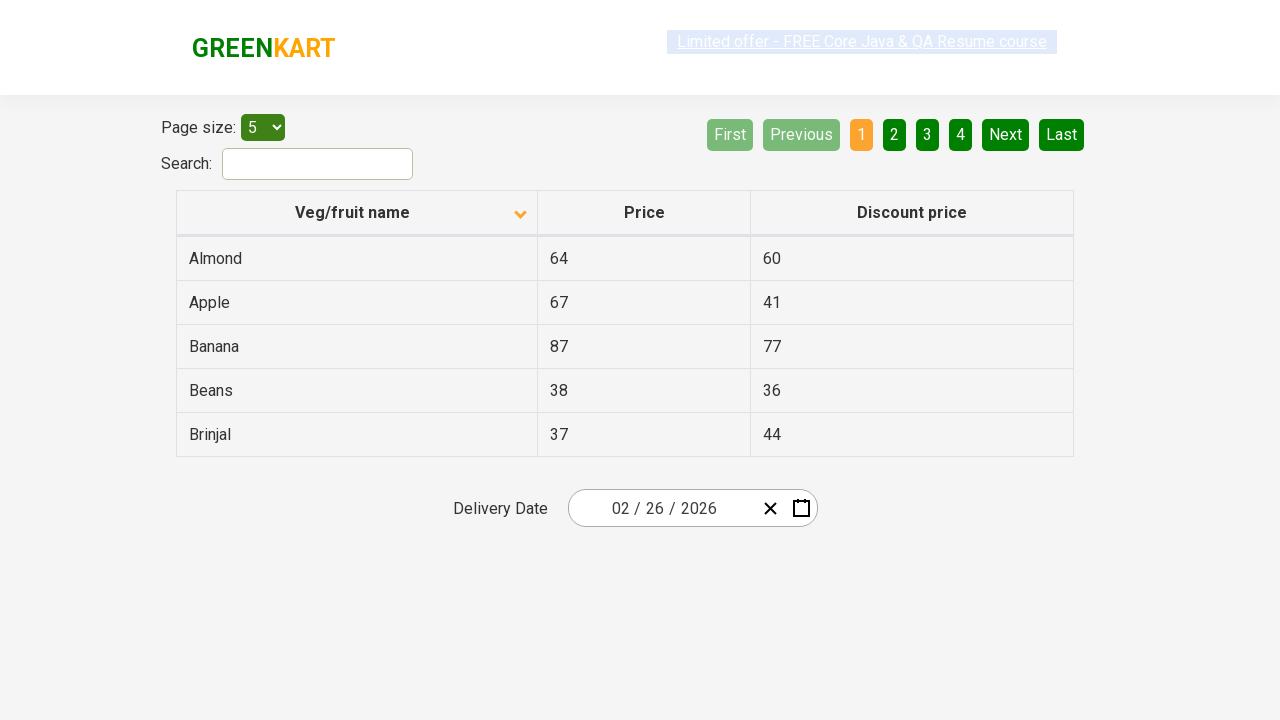

Retrieved all product elements from current page
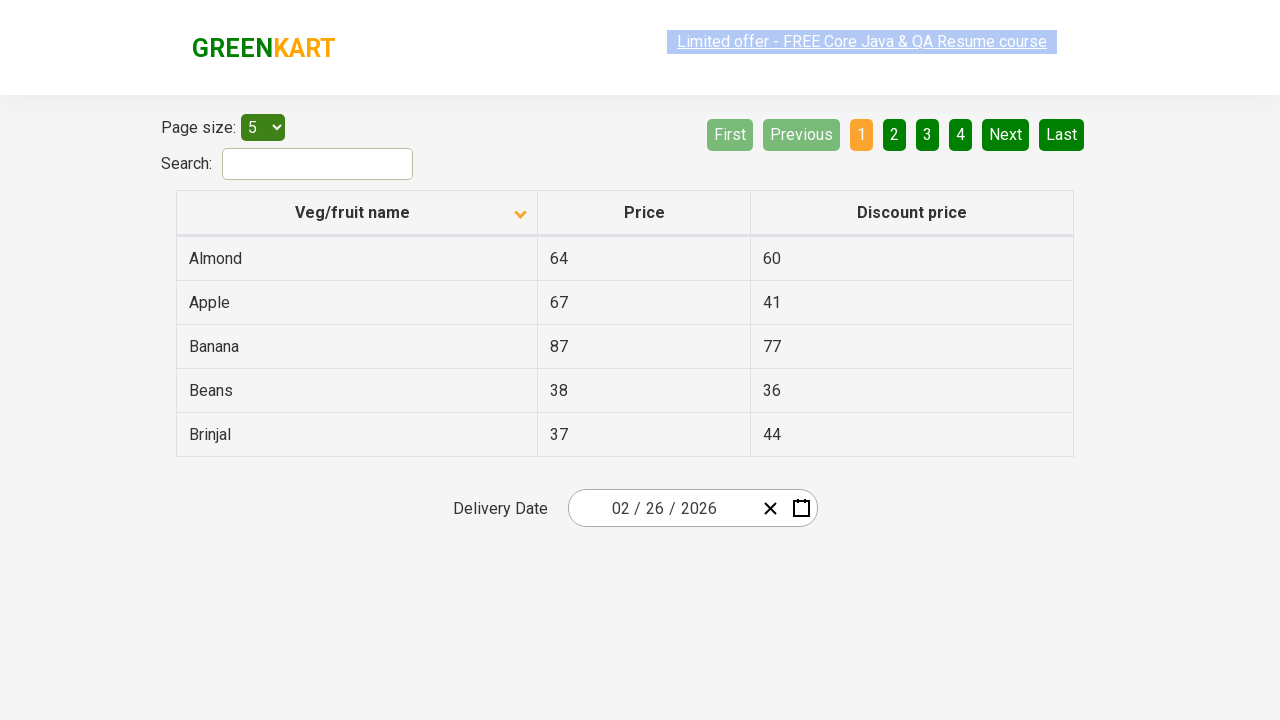

Clicked Next button to navigate to next page at (1006, 134) on a[aria-label='Next']
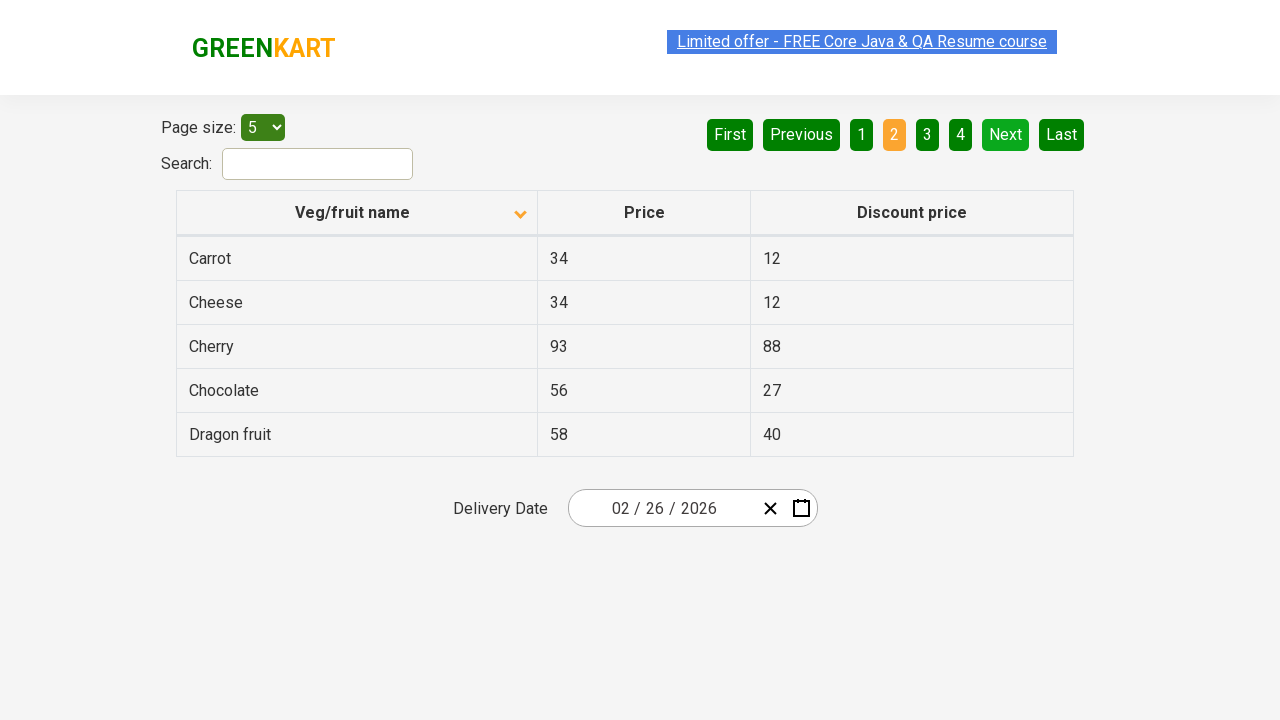

Retrieved all product elements from current page
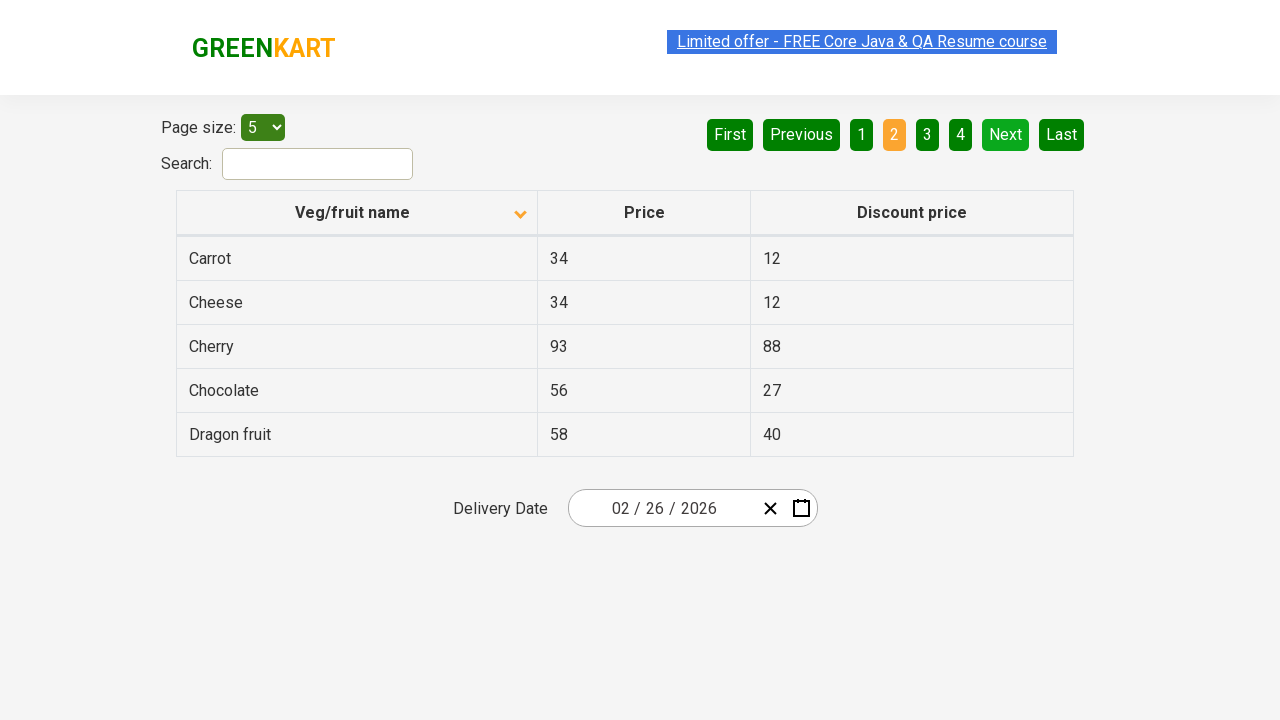

Clicked Next button to navigate to next page at (1006, 134) on a[aria-label='Next']
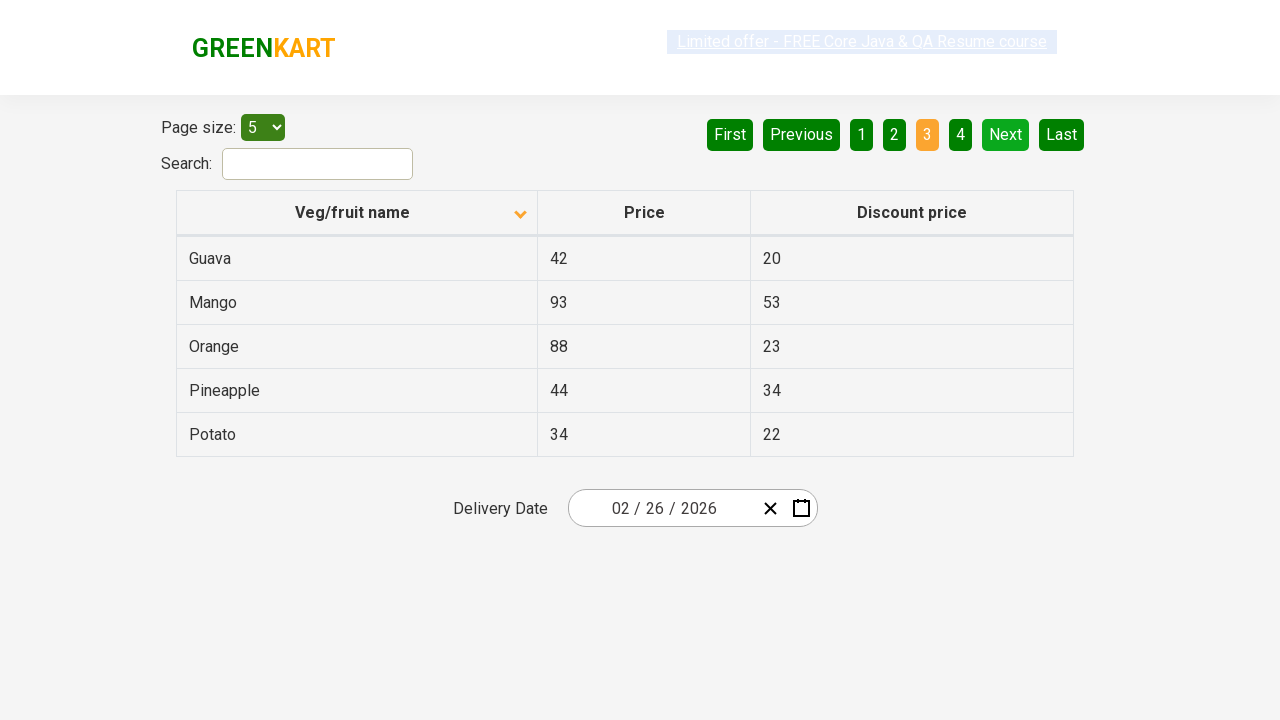

Retrieved all product elements from current page
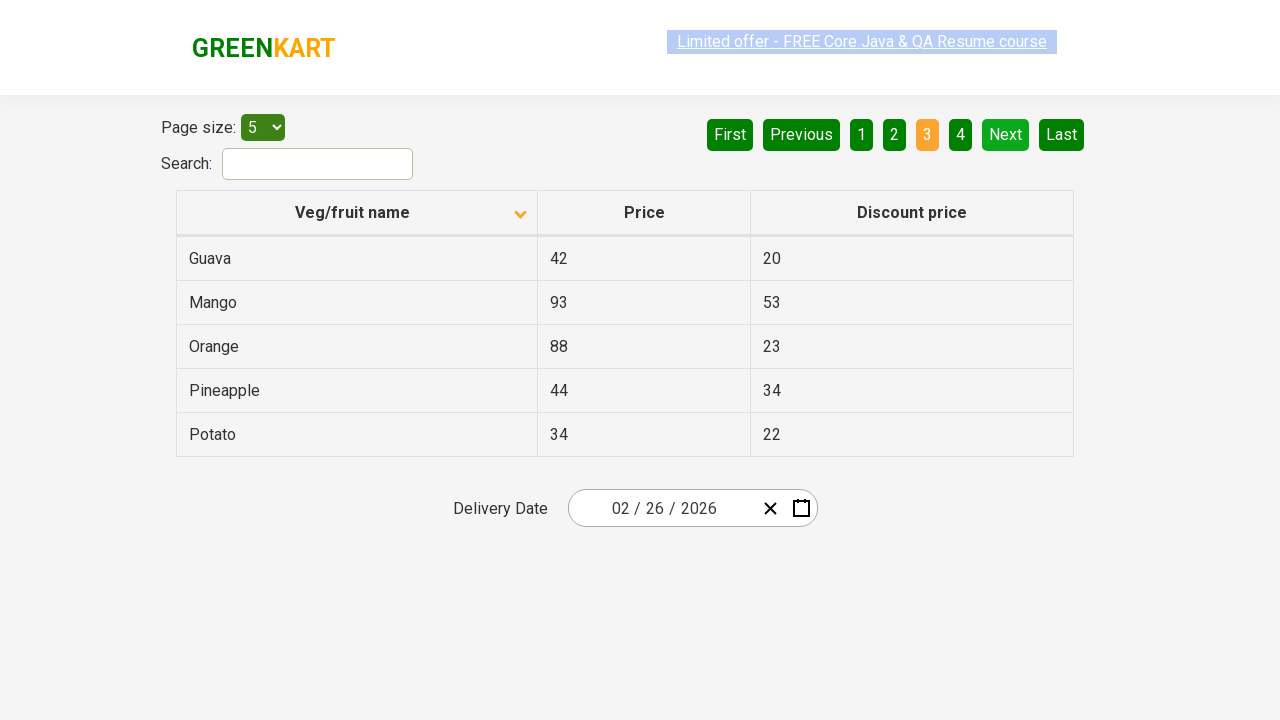

Clicked Next button to navigate to next page at (1006, 134) on a[aria-label='Next']
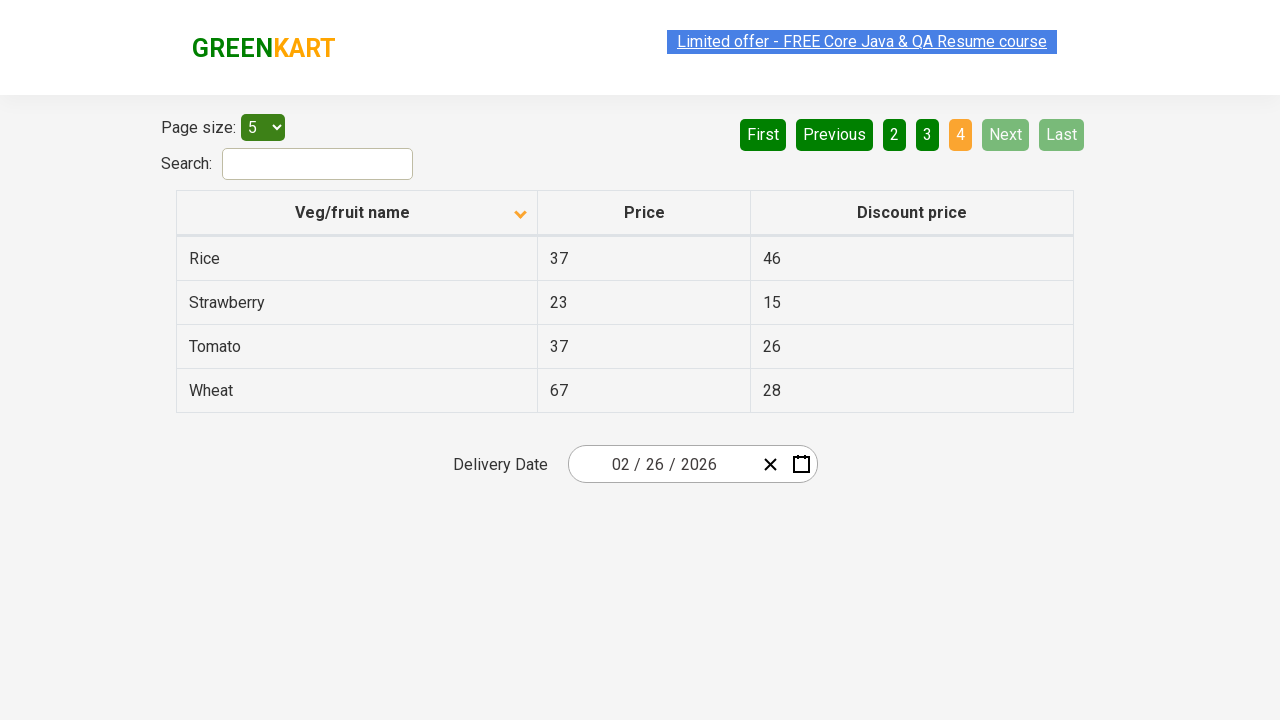

Retrieved all product elements from current page
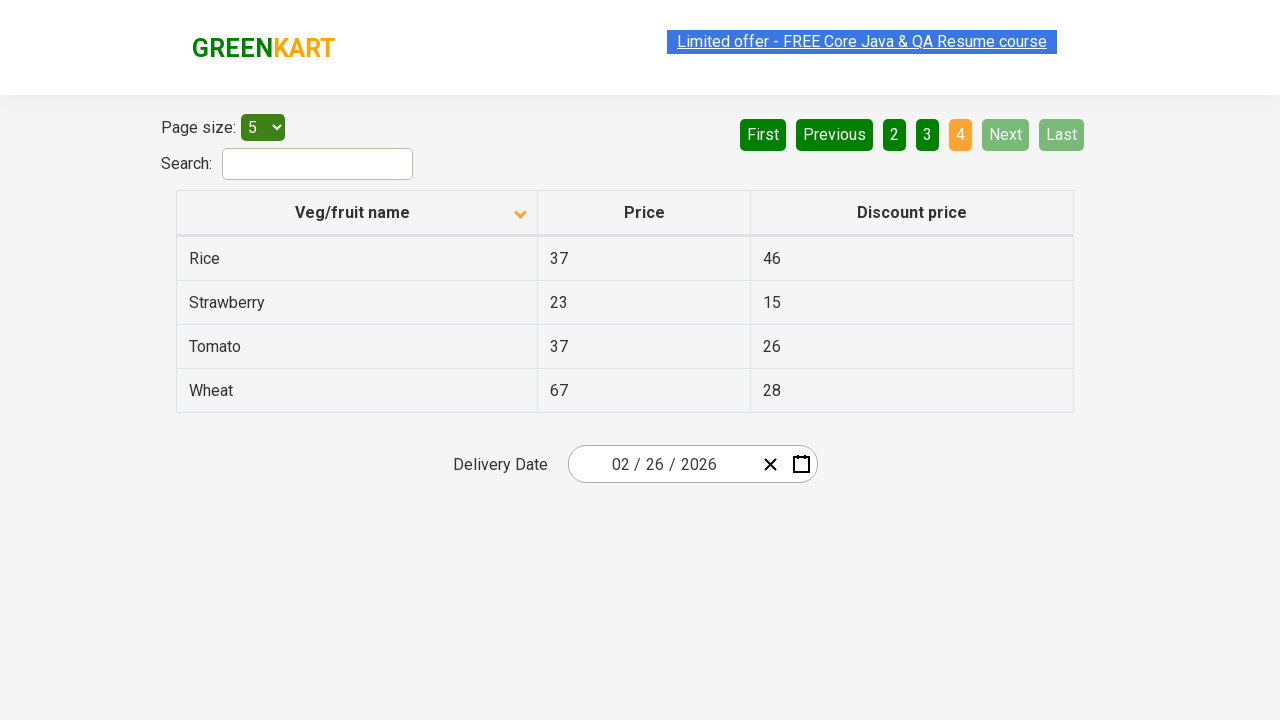

Found Rice product with price: 37
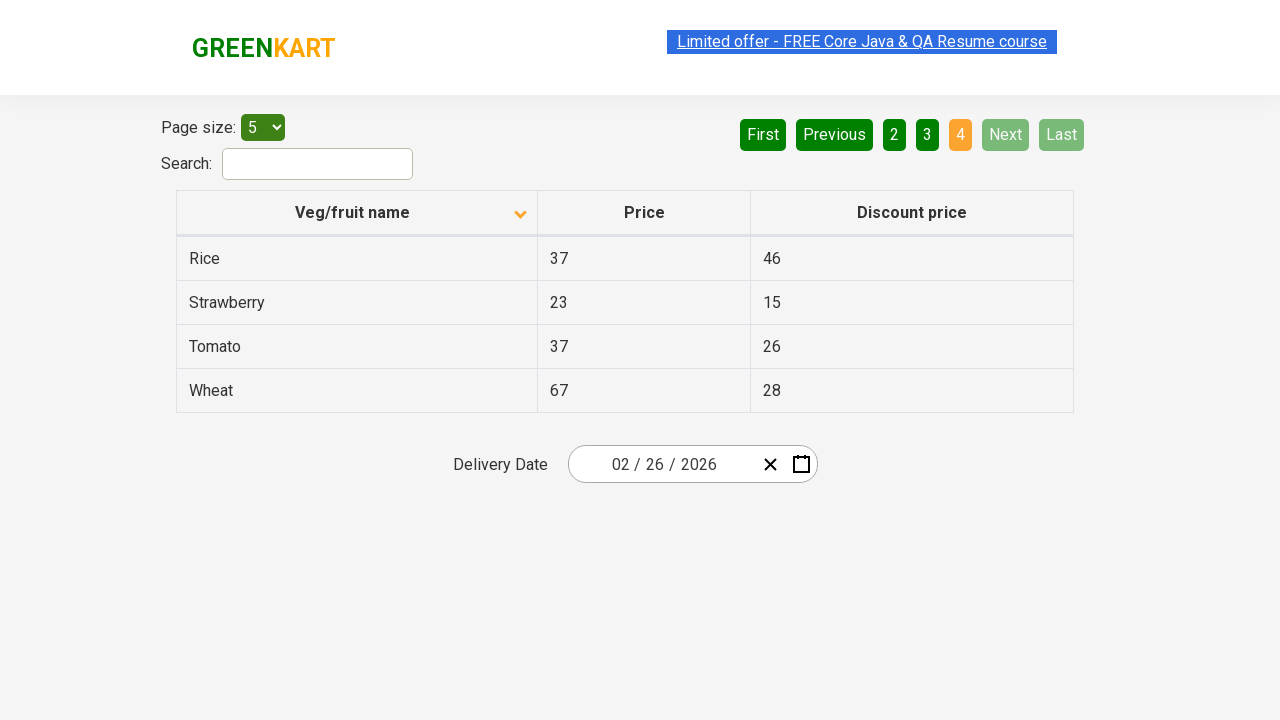

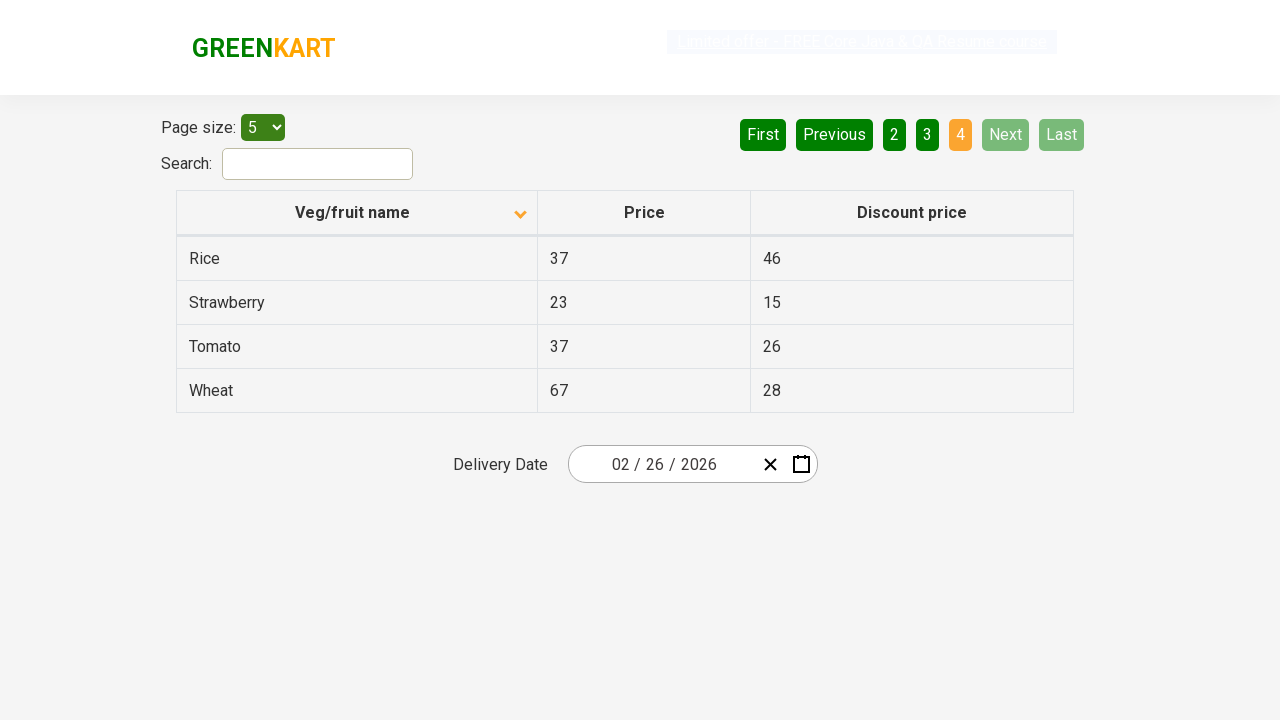